Tests different types of click actions (double-click, regular click, and right-click) on buttons in a demo page

Starting URL: https://sahitest.com/demo/

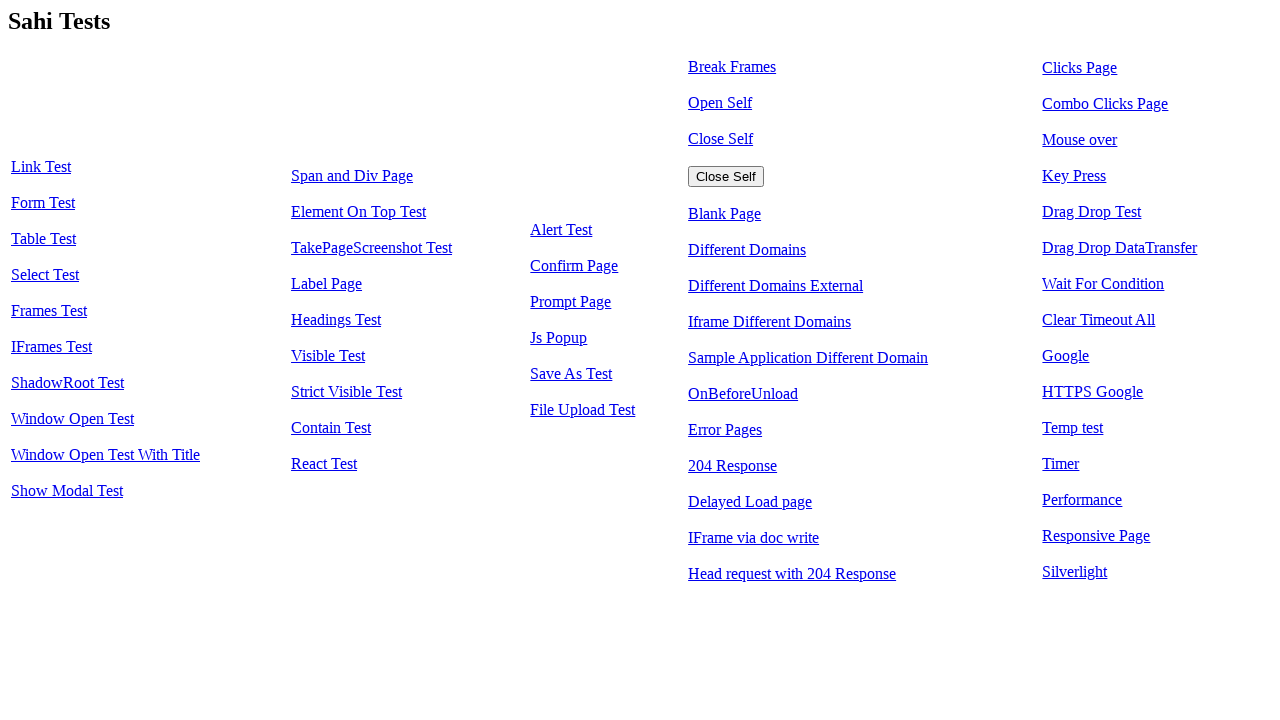

Navigated to demo page
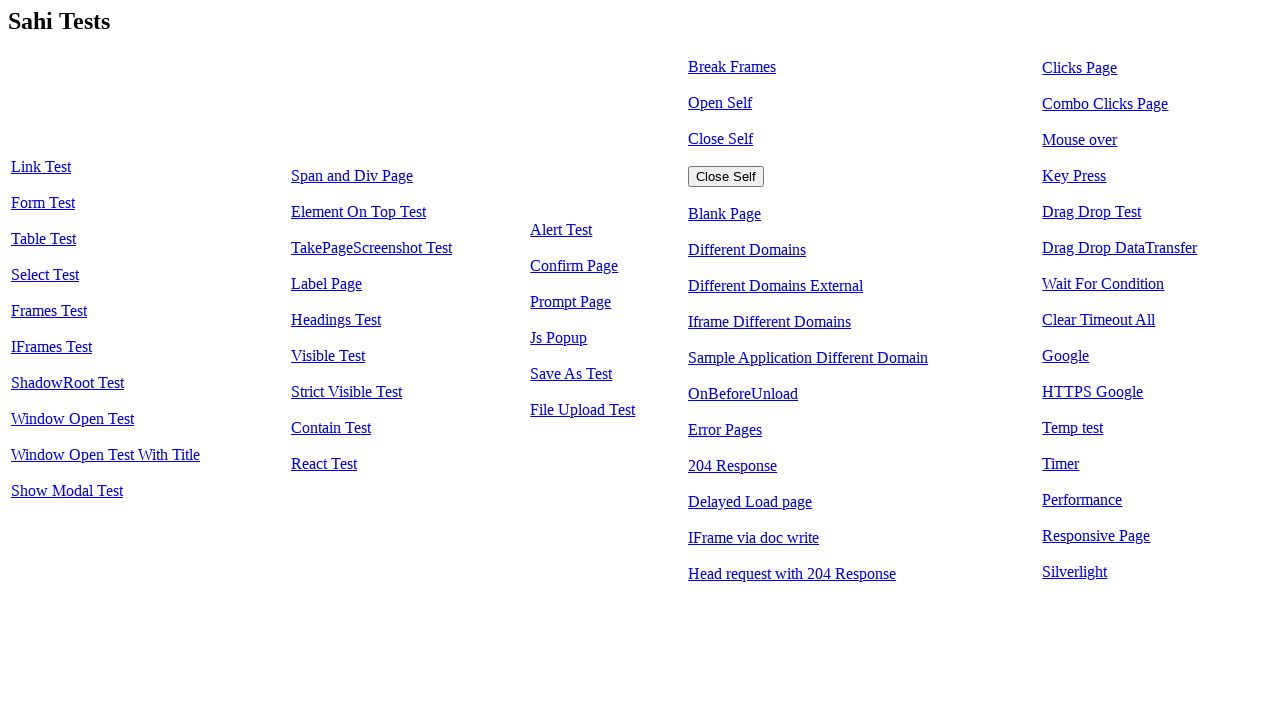

Clicked on Clicks Page link at (1080, 68) on text=Clicks Page
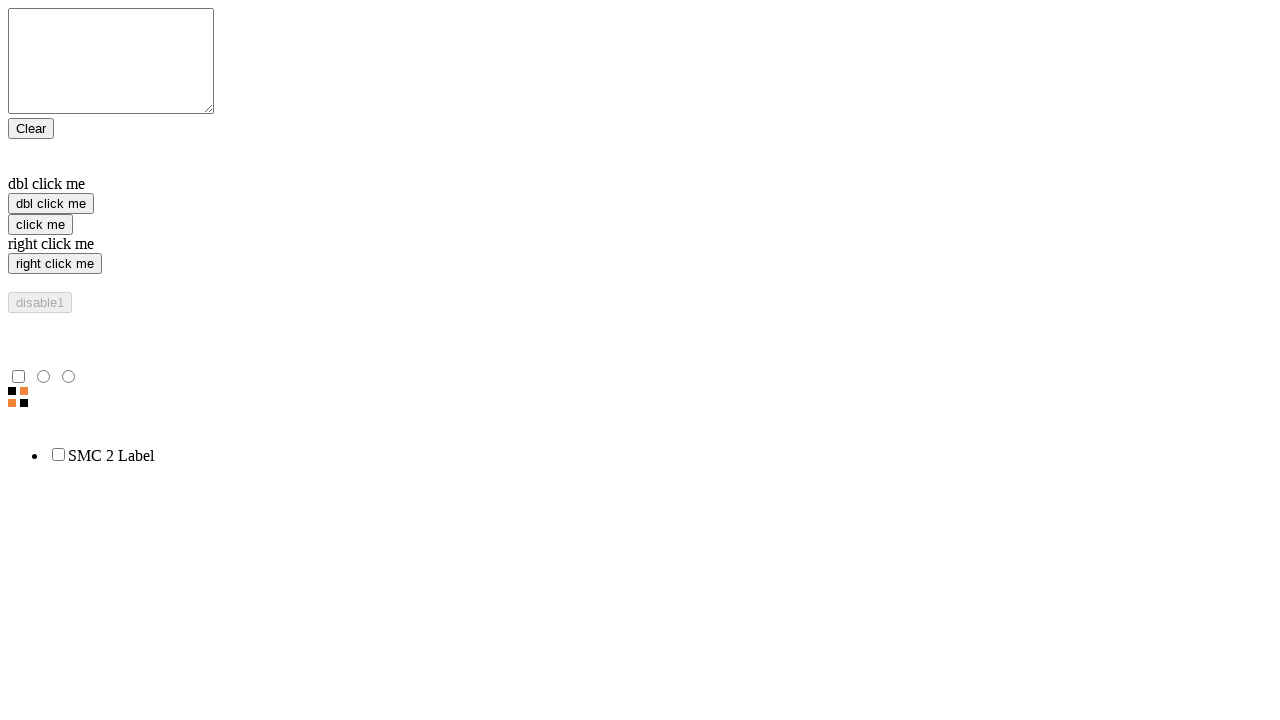

Page loaded successfully
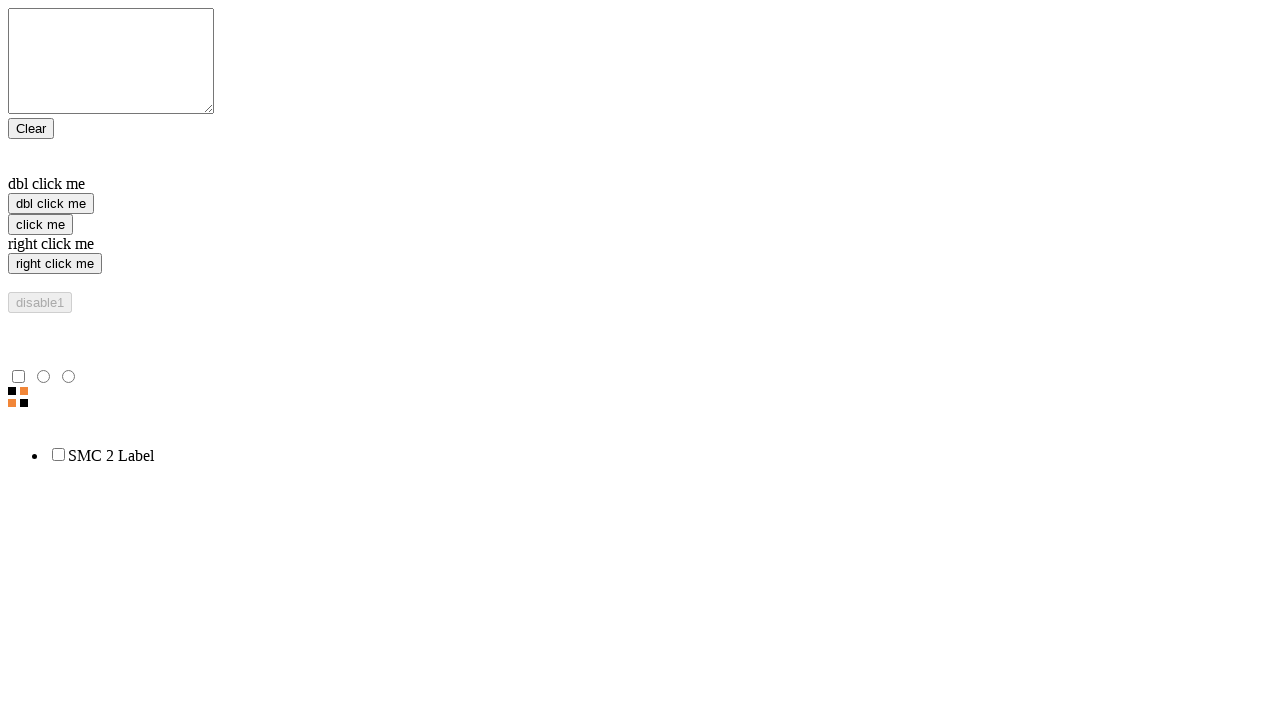

Double-clicked the first button at (51, 204) on xpath=/html/body/form/input[2]
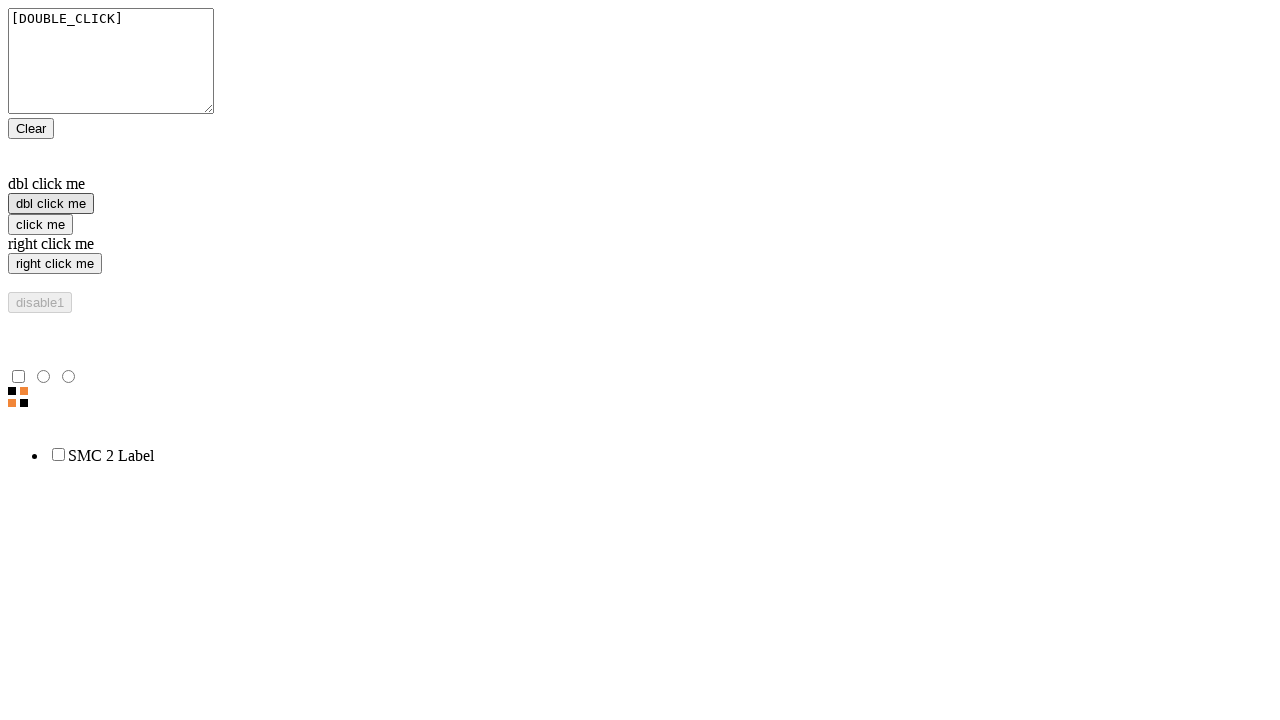

Performed regular click on the second button at (40, 224) on xpath=/html/body/form/input[3]
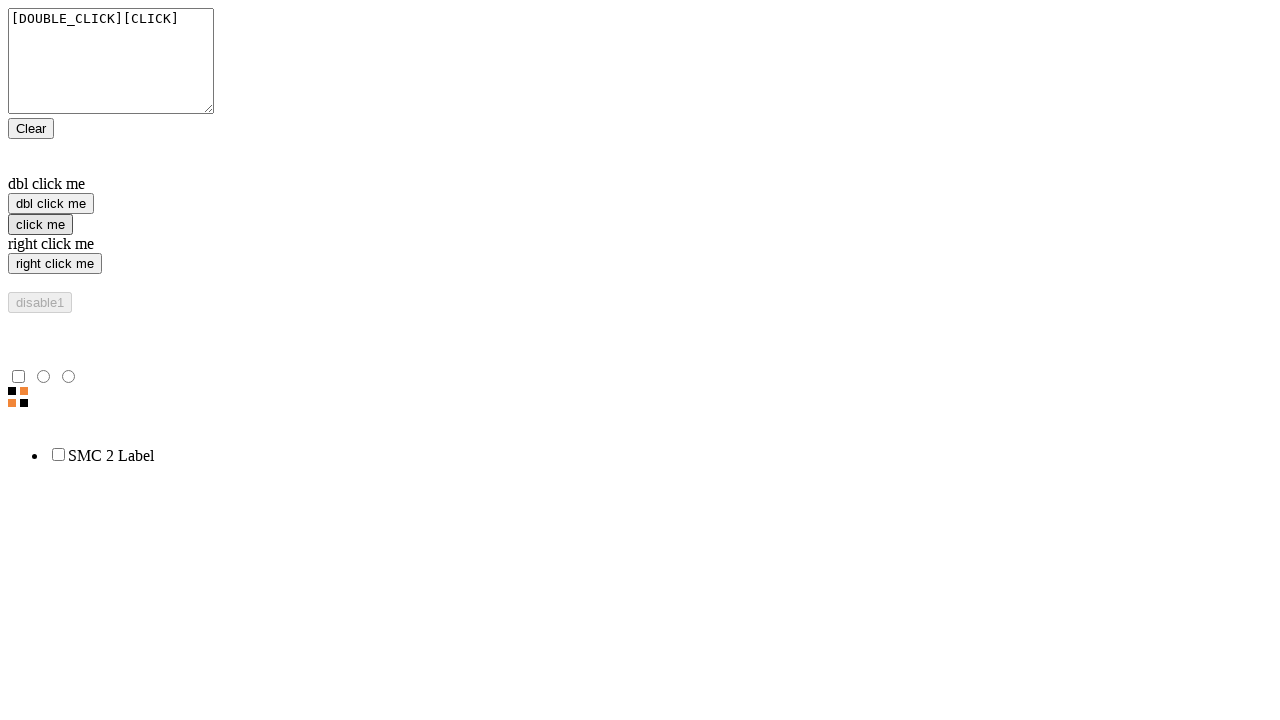

Right-clicked on the third button at (55, 264) on xpath=/html/body/form/input[4]
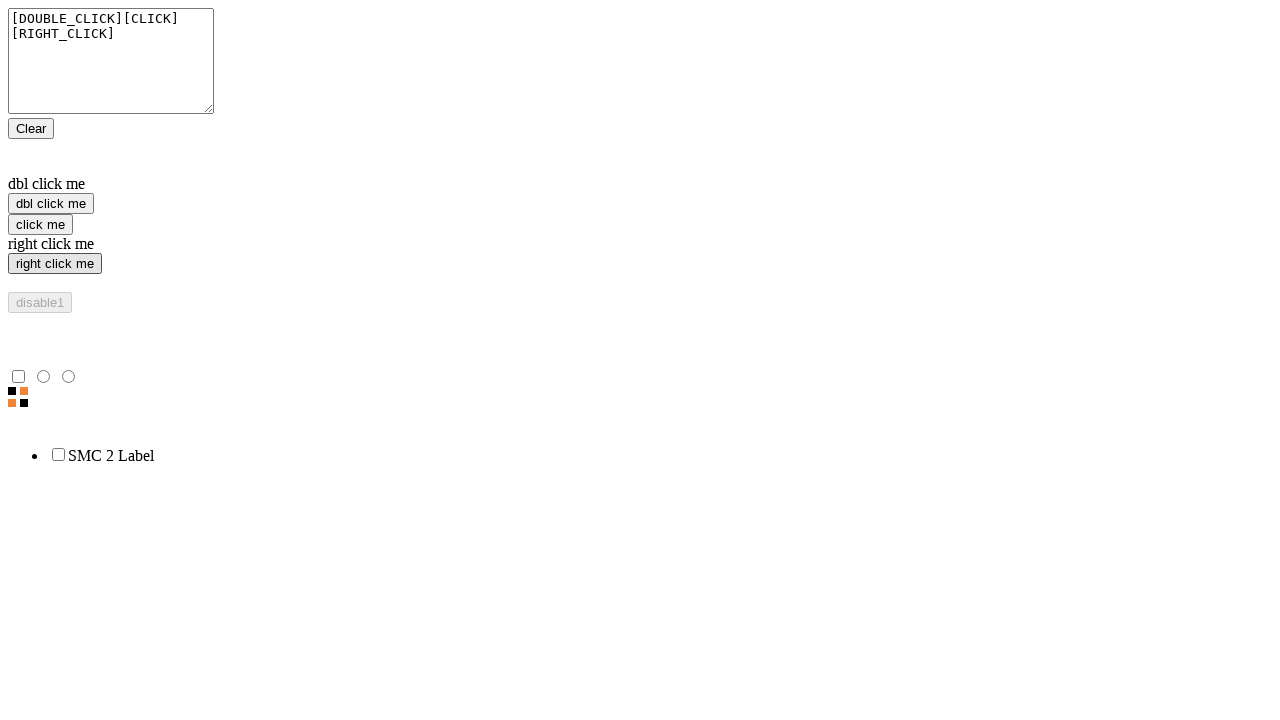

Retrieved text from textarea
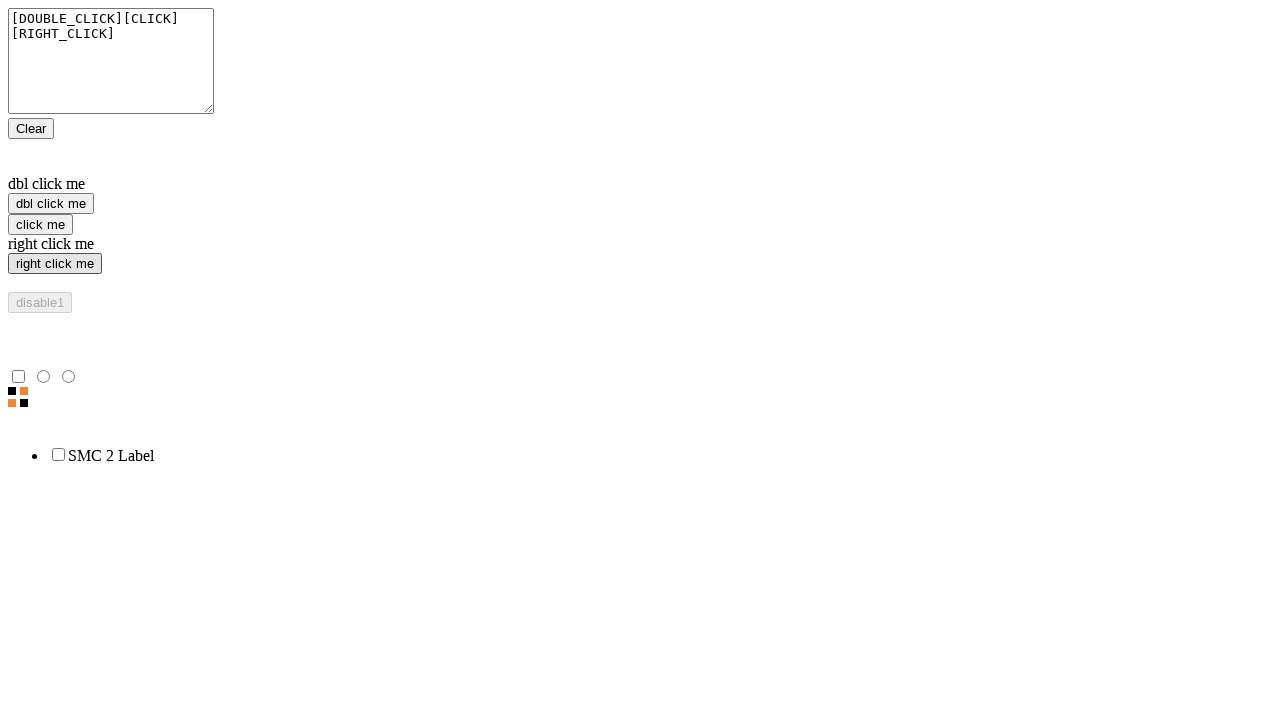

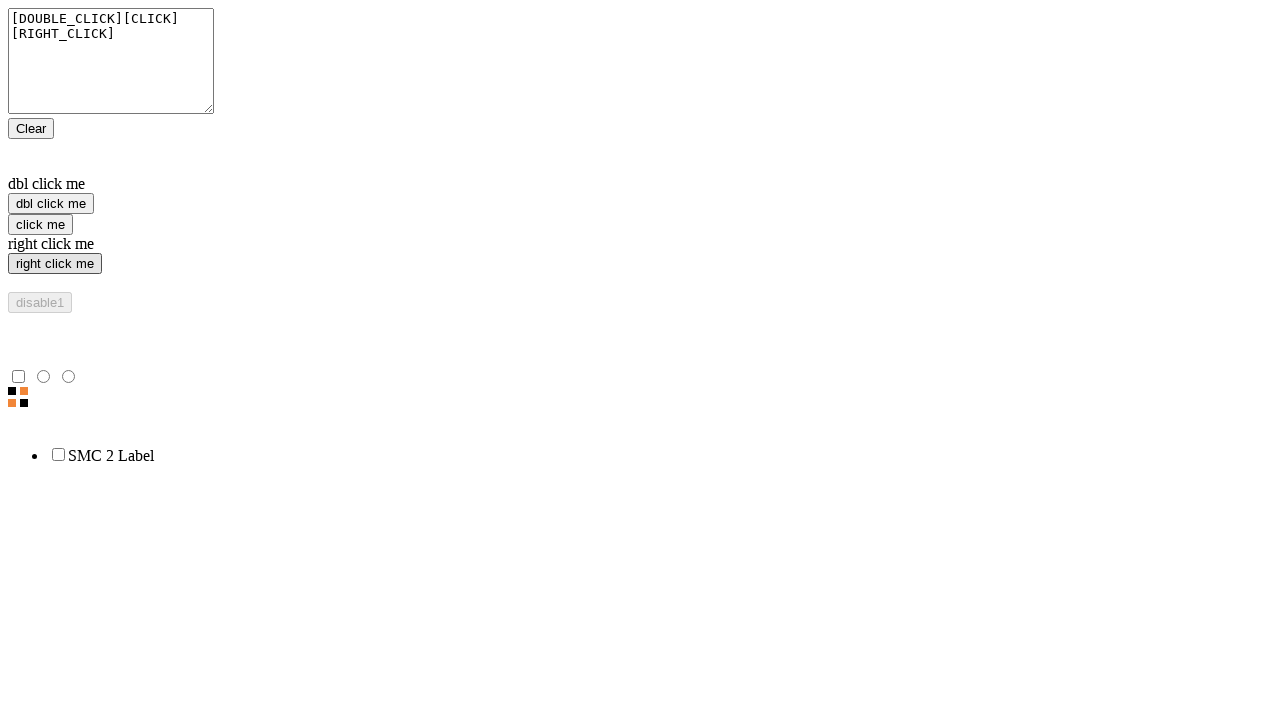